Tests error message when using incorrect password with valid username

Starting URL: http://the-internet.herokuapp.com/login

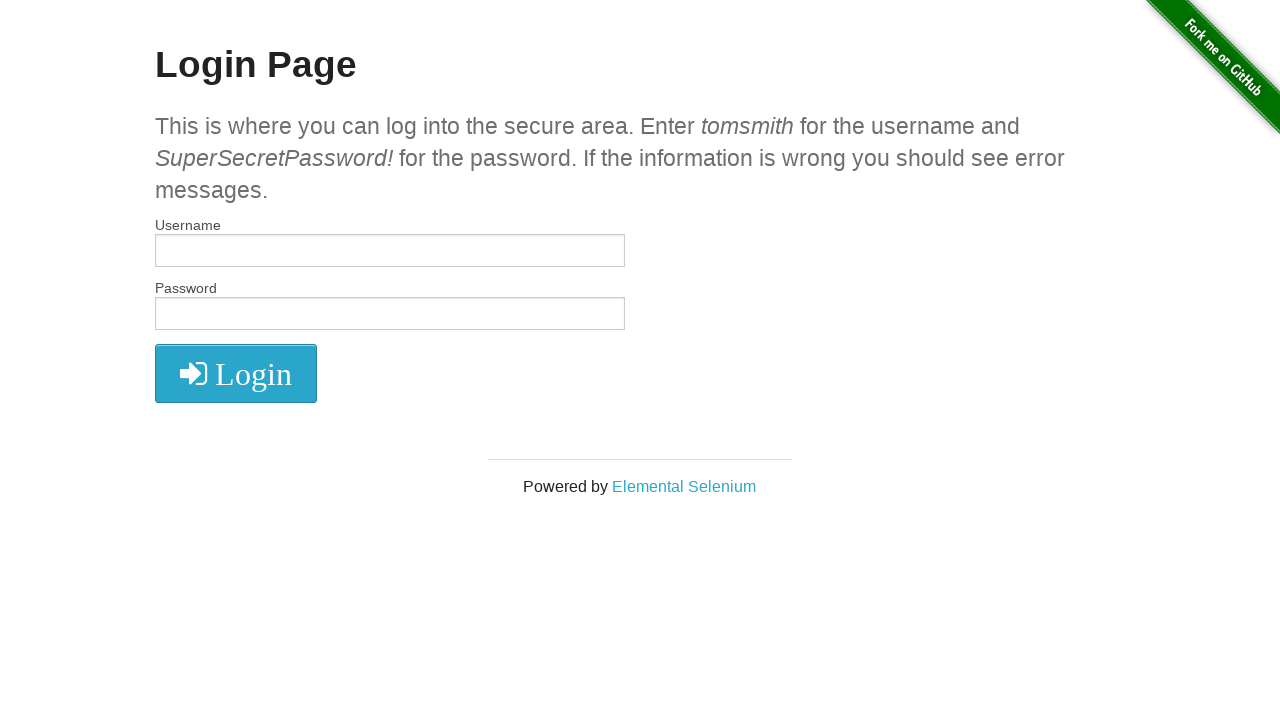

Navigated to login page at http://the-internet.herokuapp.com/login
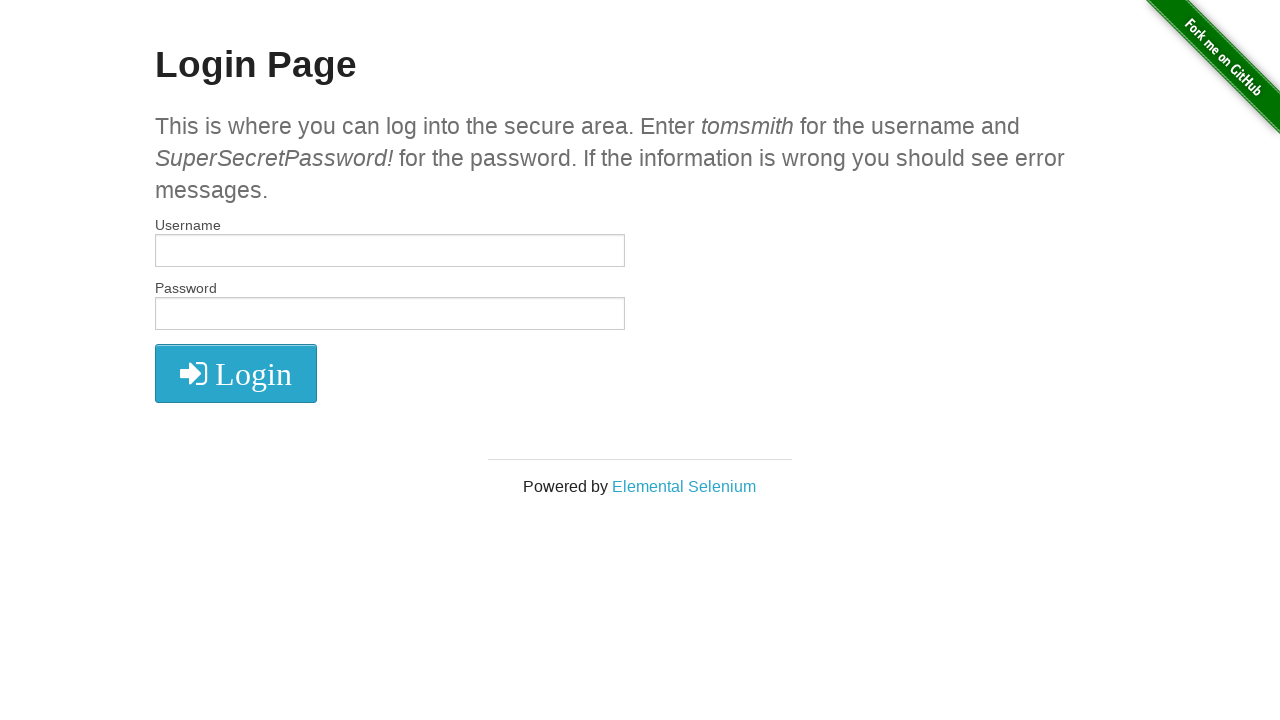

Filled username field with 'tomsmith' on #username
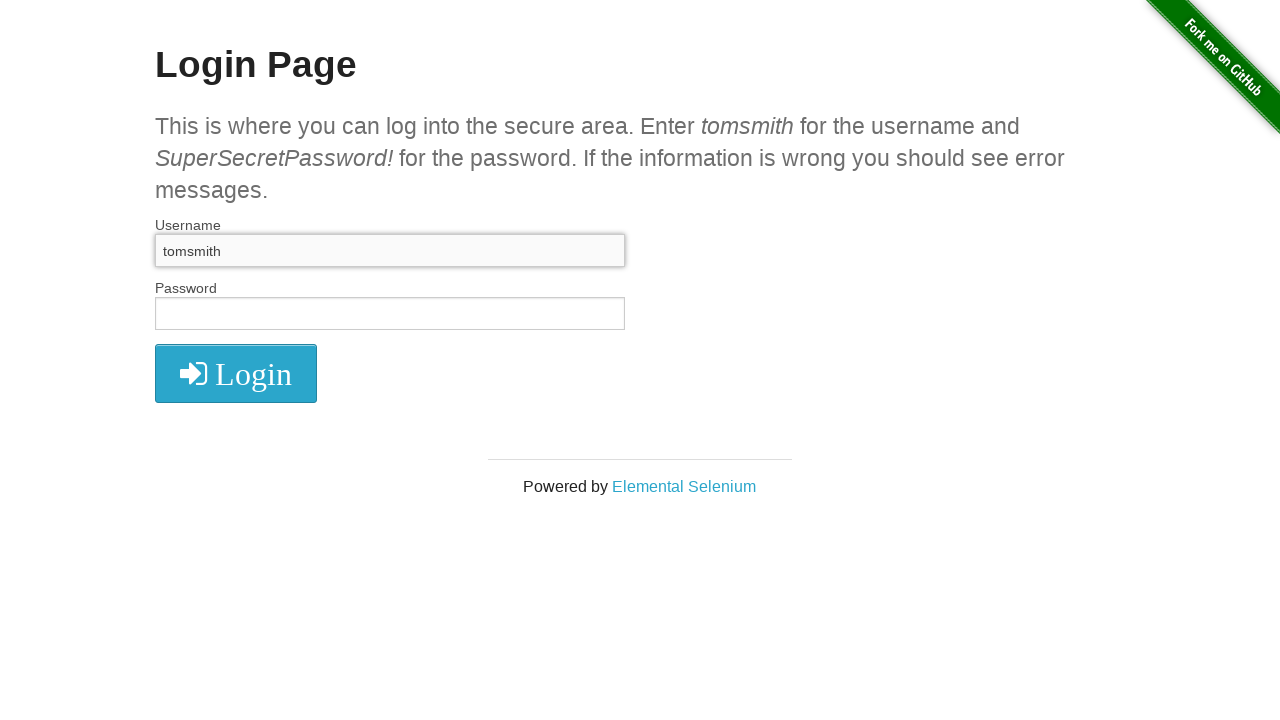

Filled password field with incorrect password 'SuperSecretPassword' on input[name='password']
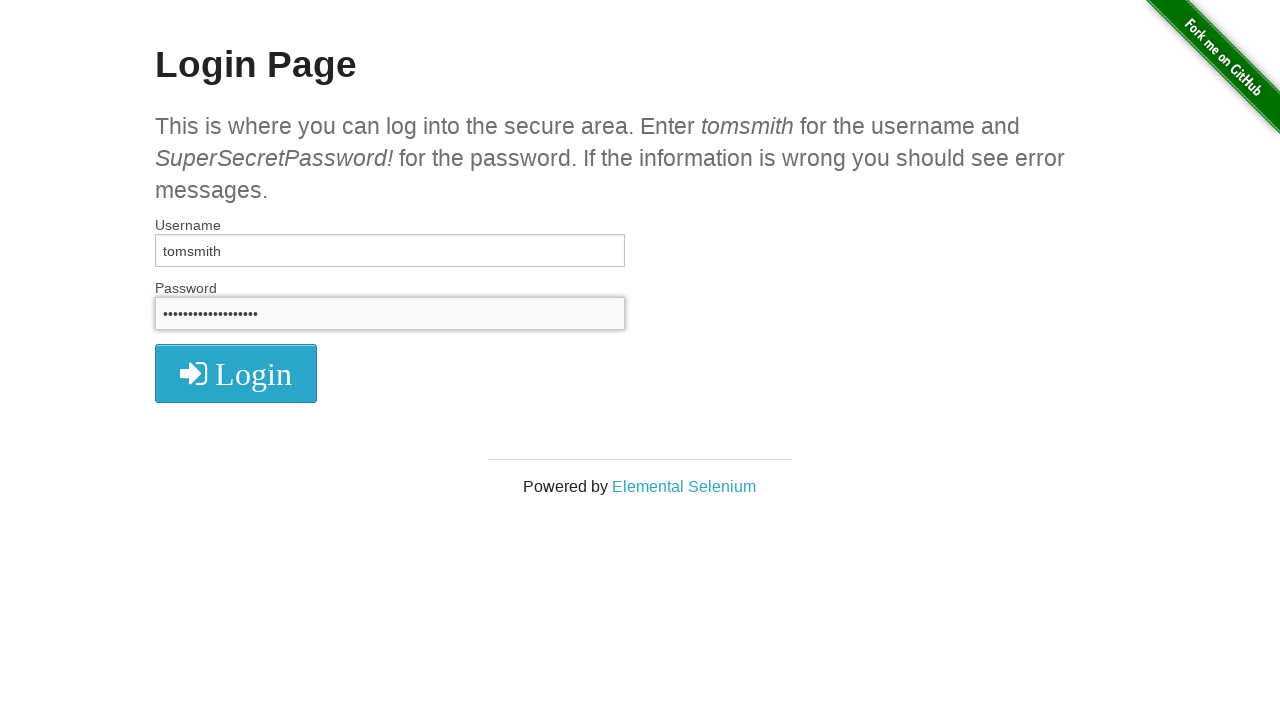

Clicked login button at (236, 374) on xpath=//i[@class='fa fa-2x fa-sign-in']
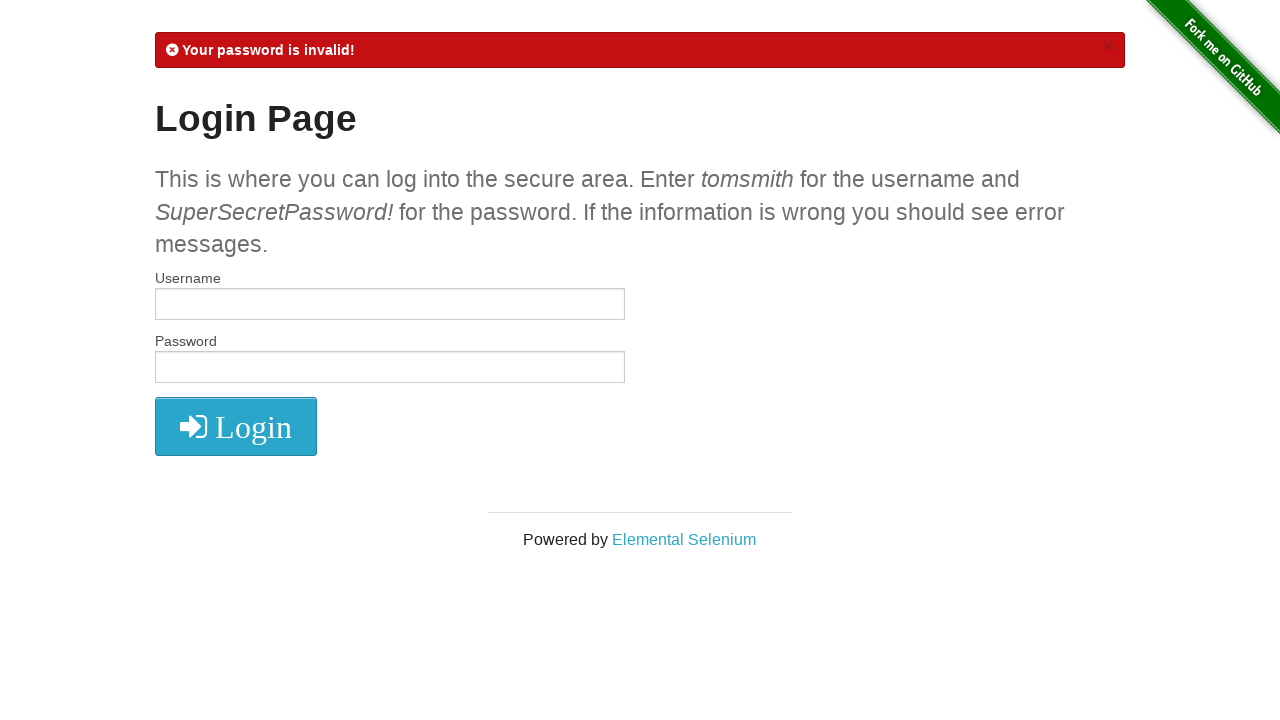

Verified password error message 'Your password is invalid!' appeared
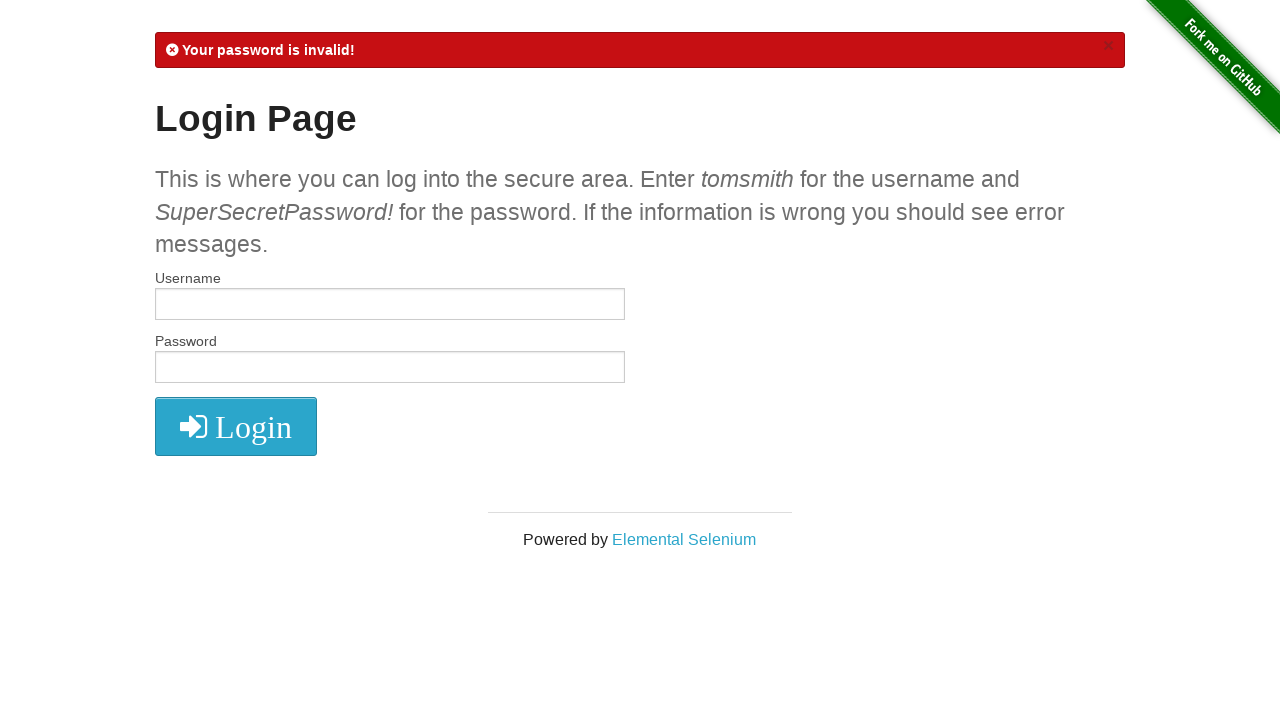

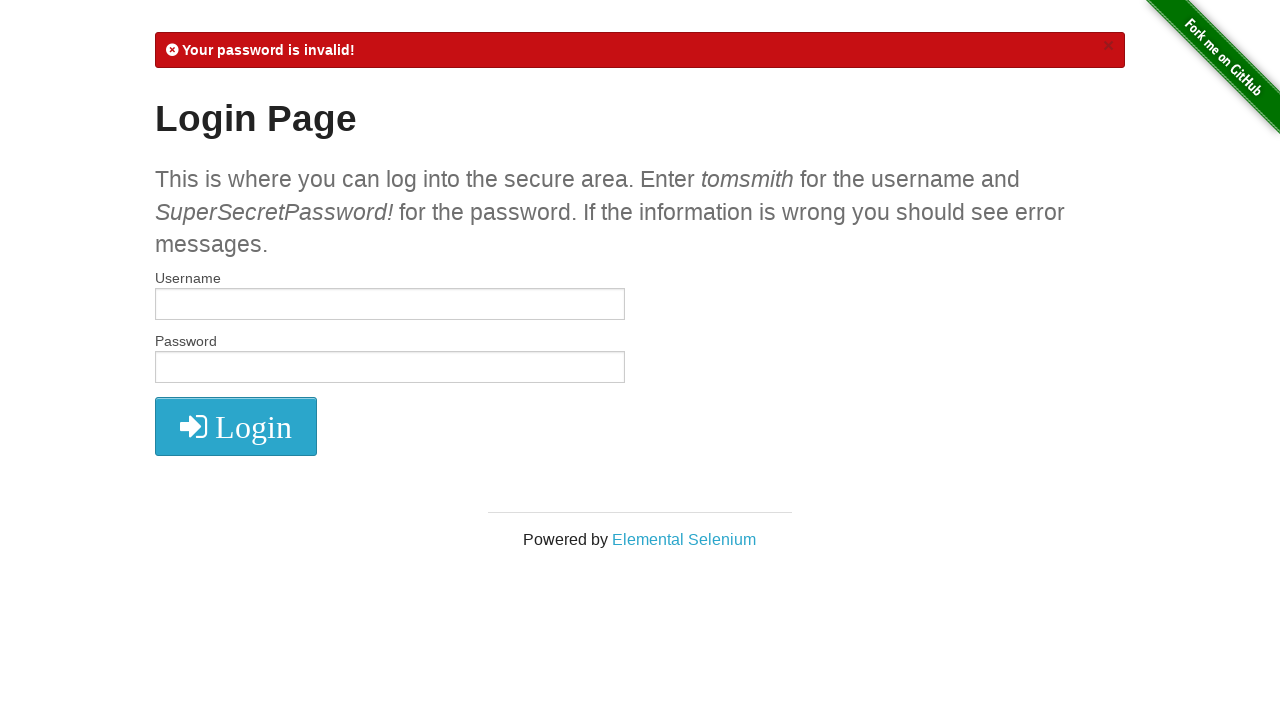